Fills out a CD case cover generator form with album information (artist name, album title, and track names) then selects jewel case and A4 paper options and submits the form.

Starting URL: http://www.papercdcase.com/index.php

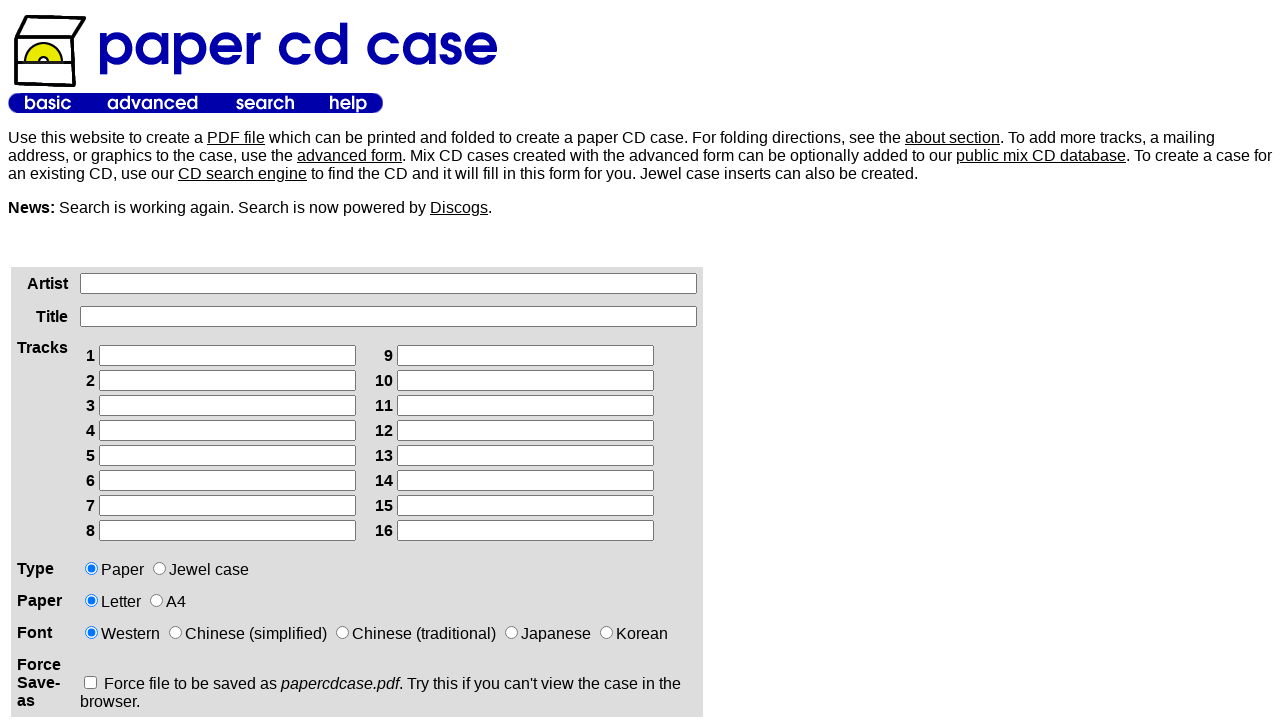

Filled artist name field with 'The Killers' on xpath=/html/body/table[2]/tbody/tr/td[1]/div/form/table/tbody/tr[1]/td[2]/input
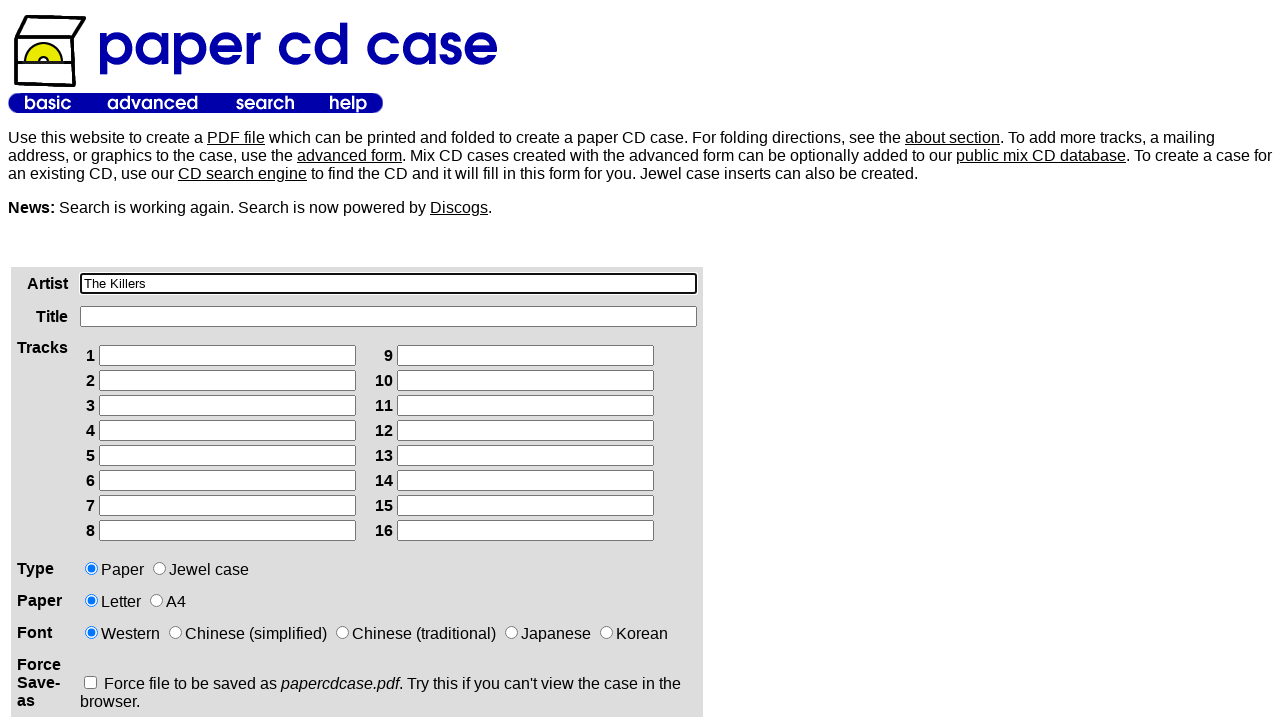

Filled album title field with 'Hot Fuss' on xpath=/html/body/table[2]/tbody/tr/td[1]/div/form/table/tbody/tr[2]/td[2]/input
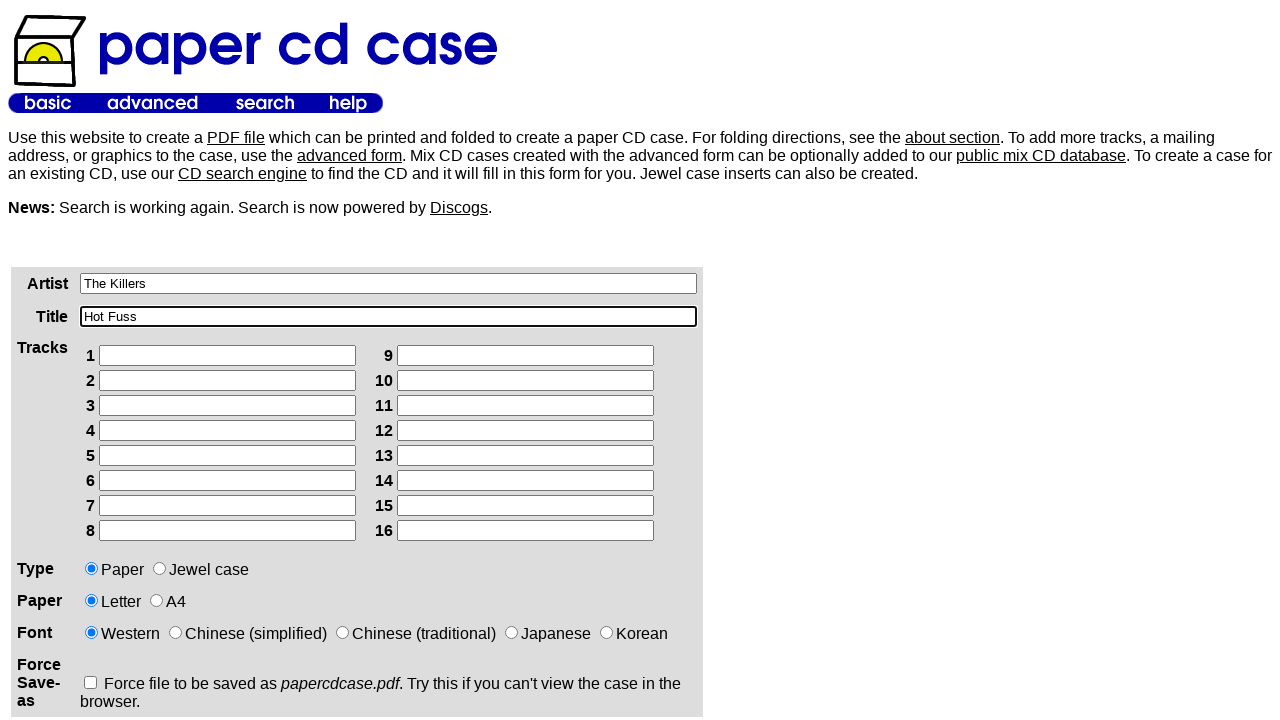

Filled track 1 with 'Jenny Was A Friend Of Mine' on xpath=/html/body/table[2]/tbody/tr/td[1]/div/form/table/tbody/tr[3]/td[2]/table/
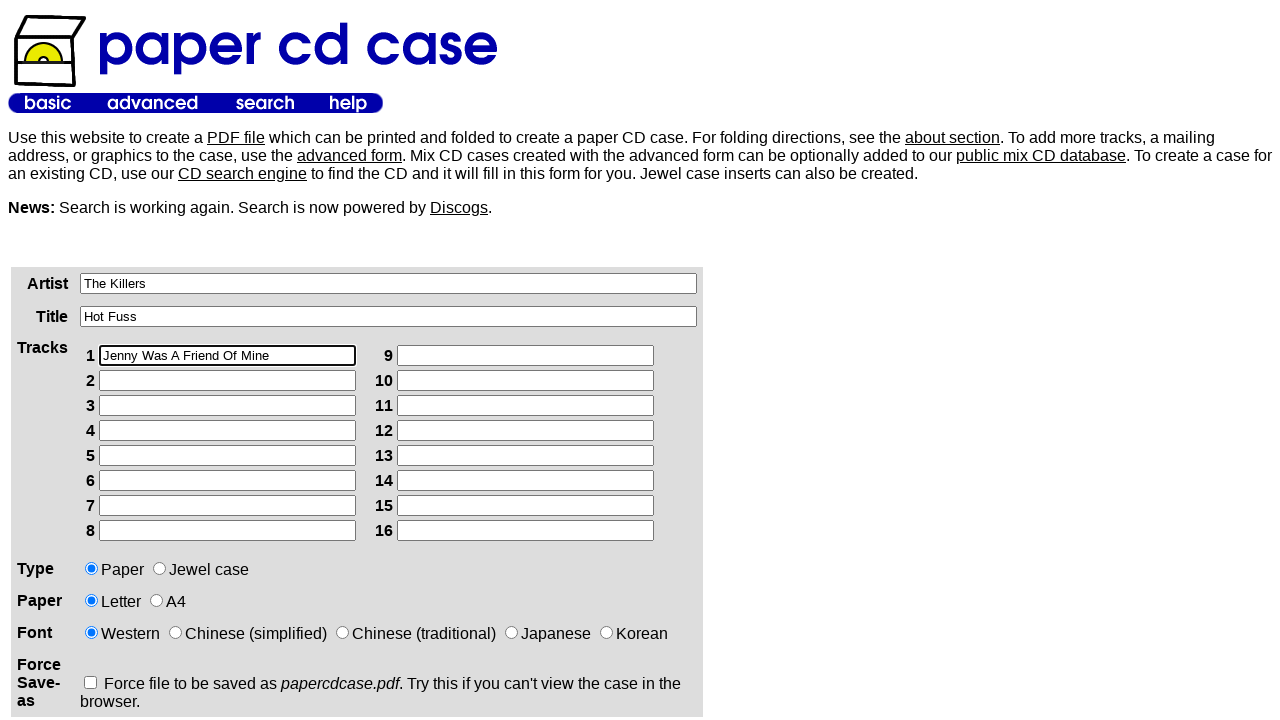

Filled track 2 with 'Mr. Brightside' on xpath=/html/body/table[2]/tbody/tr/td[1]/div/form/table/tbody/tr[3]/td[2]/table/
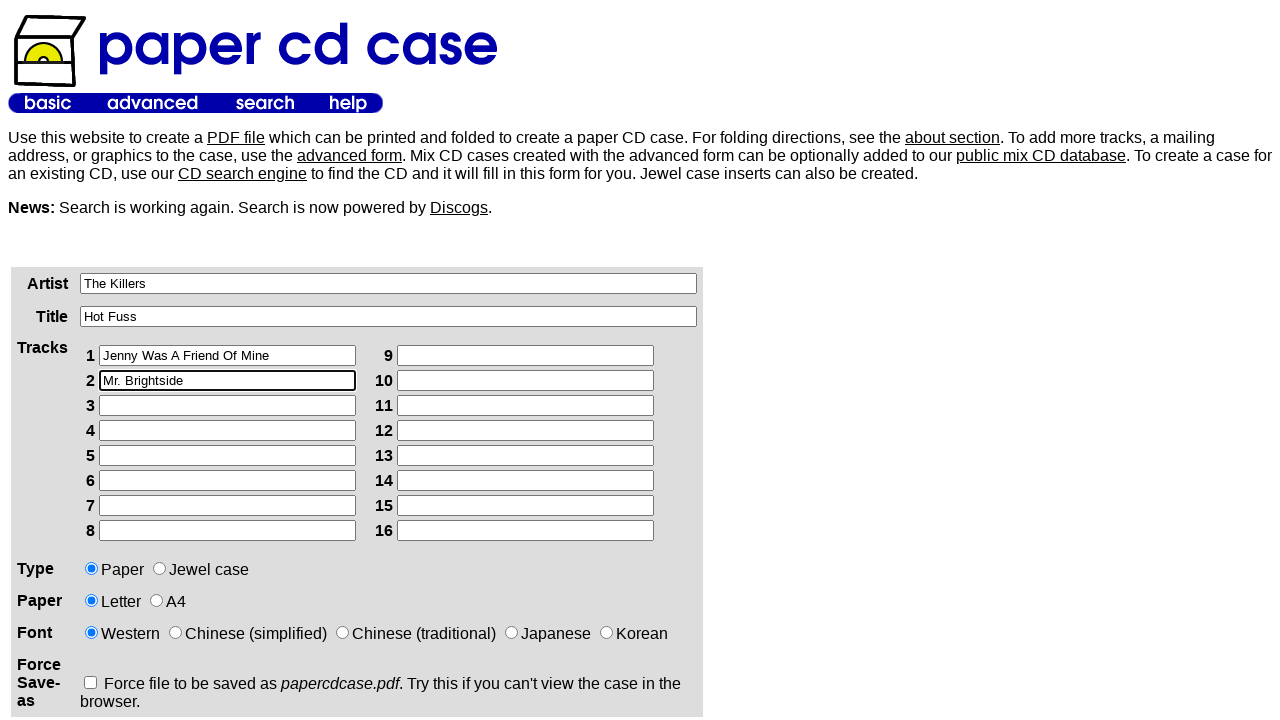

Filled track 3 with 'Smile Like You Mean It' on xpath=/html/body/table[2]/tbody/tr/td[1]/div/form/table/tbody/tr[3]/td[2]/table/
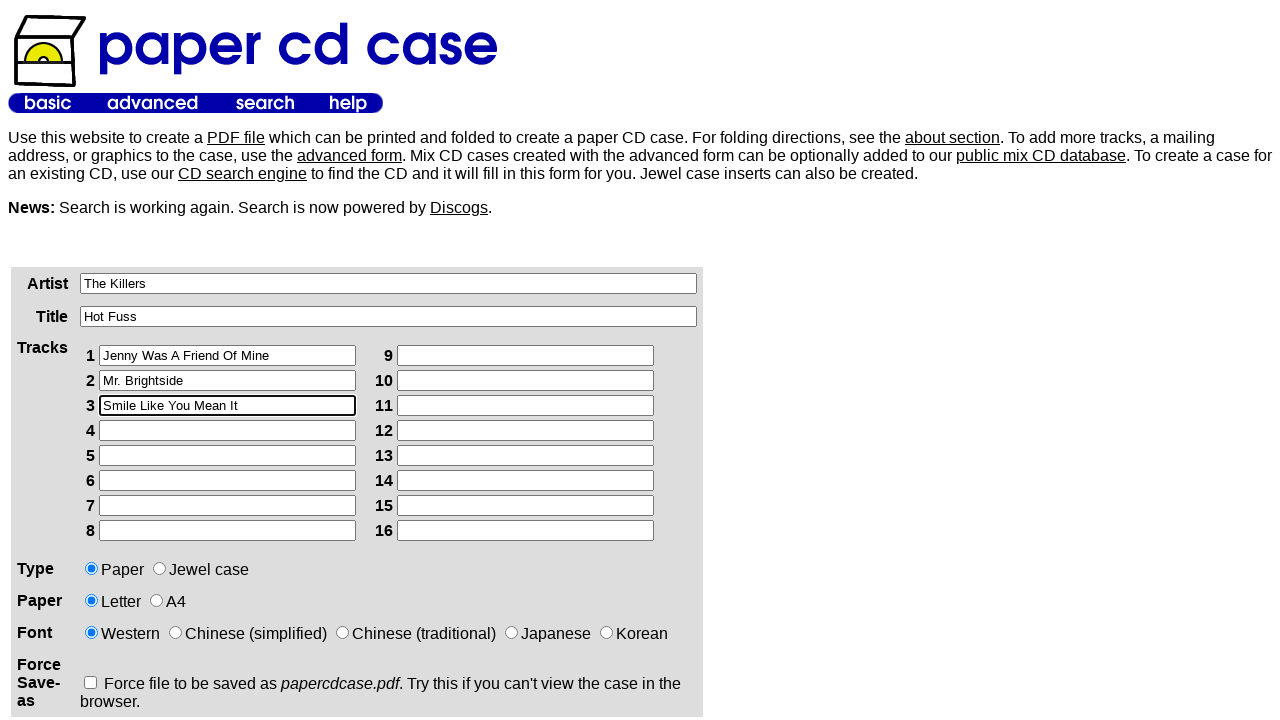

Filled track 4 with 'Somebody Told Me' on xpath=/html/body/table[2]/tbody/tr/td[1]/div/form/table/tbody/tr[3]/td[2]/table/
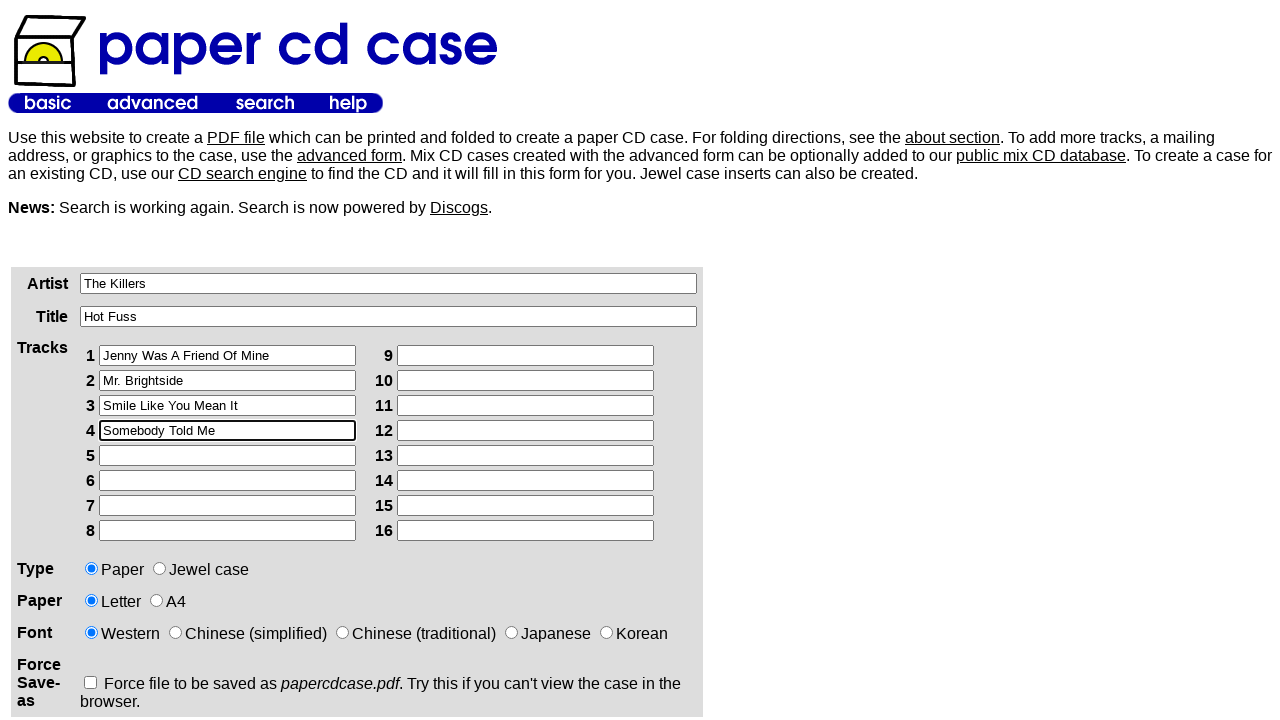

Filled track 5 with 'All These Things That I've Done' on xpath=/html/body/table[2]/tbody/tr/td[1]/div/form/table/tbody/tr[3]/td[2]/table/
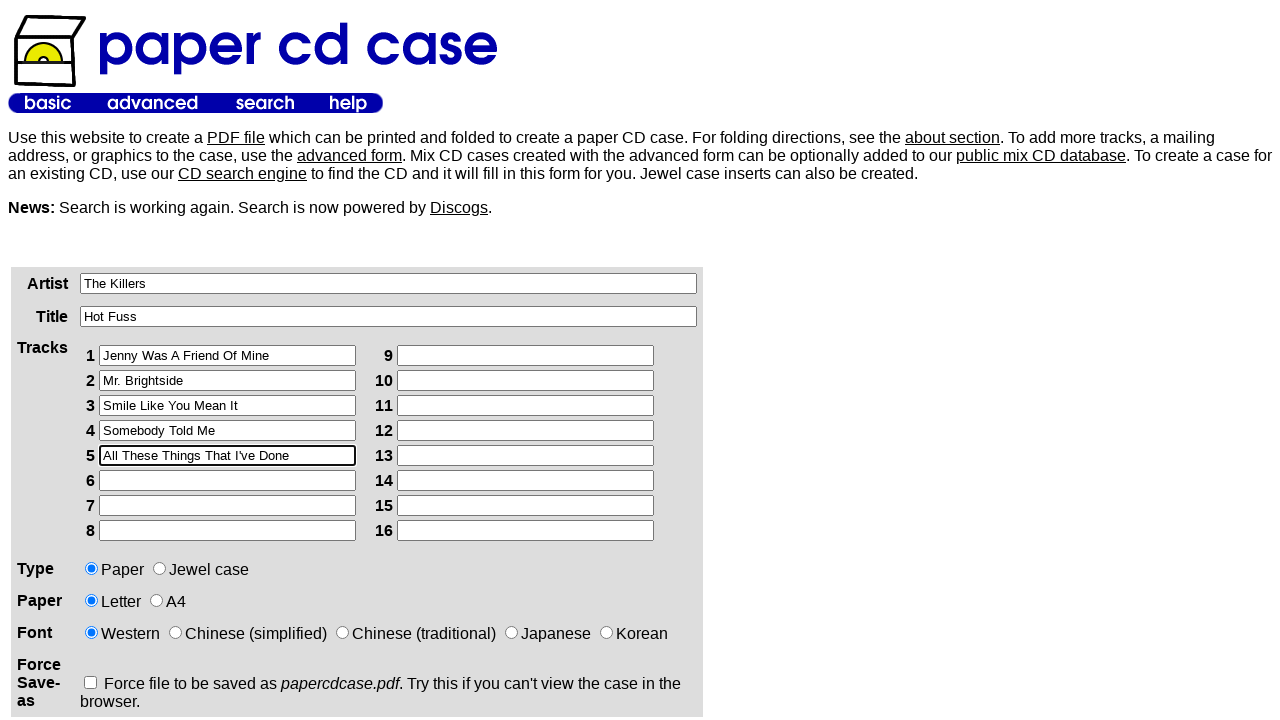

Filled track 6 with 'Any, You're A Star' on xpath=/html/body/table[2]/tbody/tr/td[1]/div/form/table/tbody/tr[3]/td[2]/table/
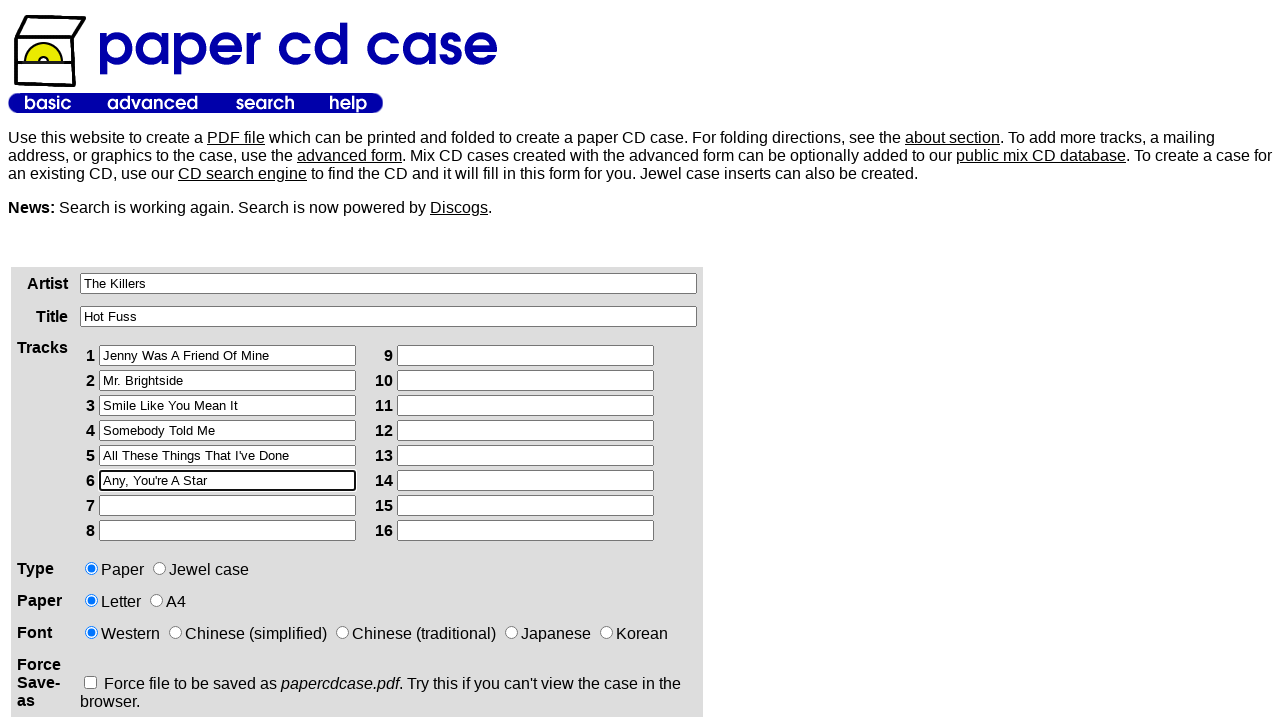

Filled track 7 with 'On Top' on xpath=/html/body/table[2]/tbody/tr/td[1]/div/form/table/tbody/tr[3]/td[2]/table/
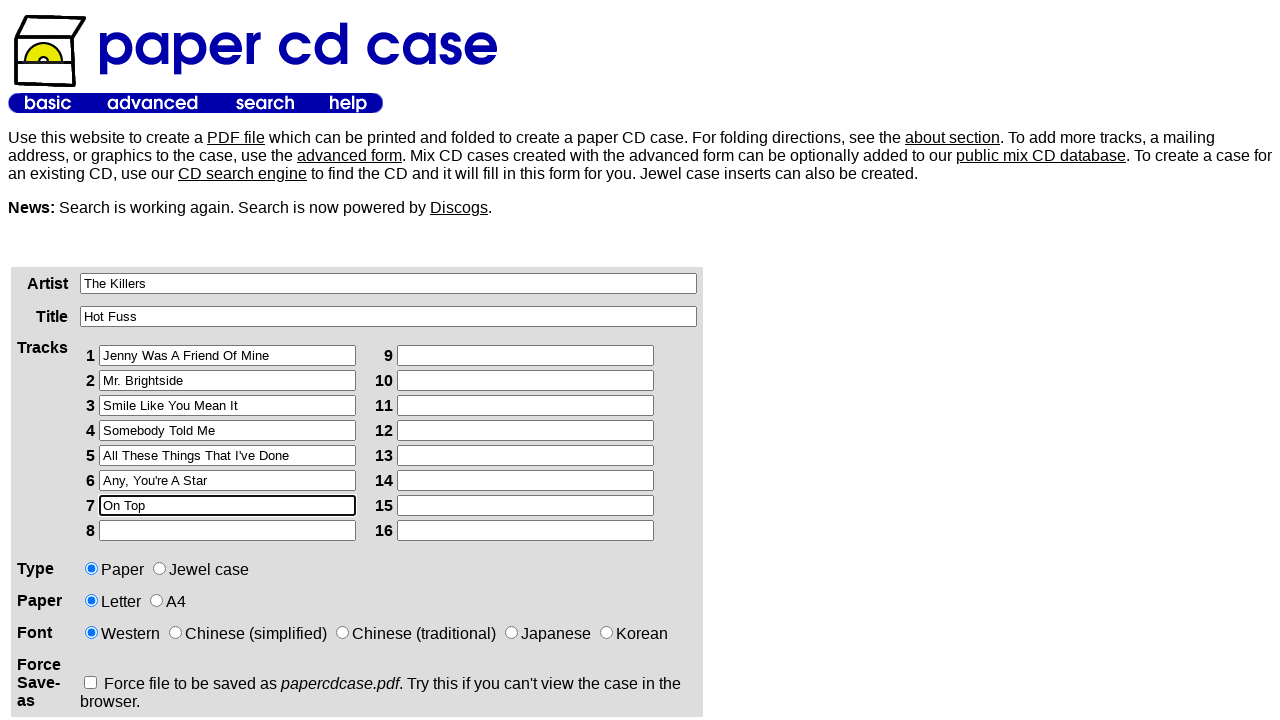

Filled track 8 with 'Glamorous Indie Rock & Roll' on xpath=/html/body/table[2]/tbody/tr/td[1]/div/form/table/tbody/tr[3]/td[2]/table/
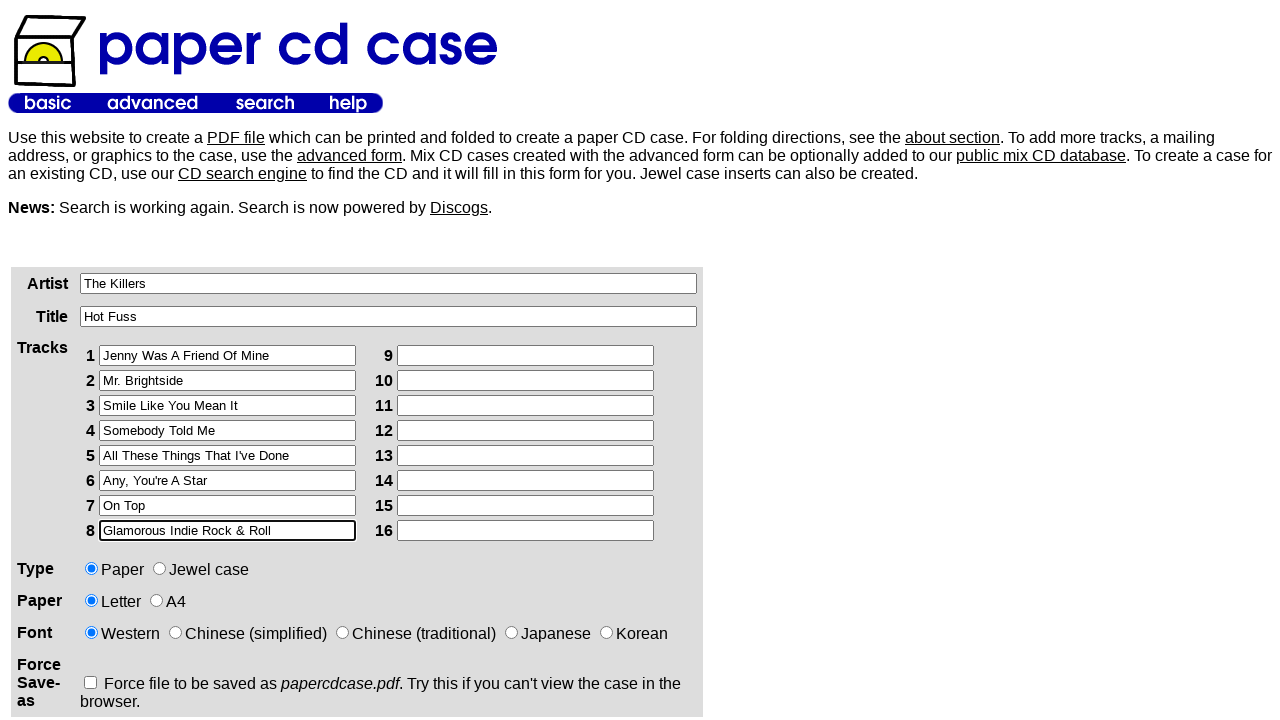

Filled track 9 with 'Believe Me Natalie' on xpath=/html/body/table[2]/tbody/tr/td[1]/div/form/table/tbody/tr[3]/td[2]/table/
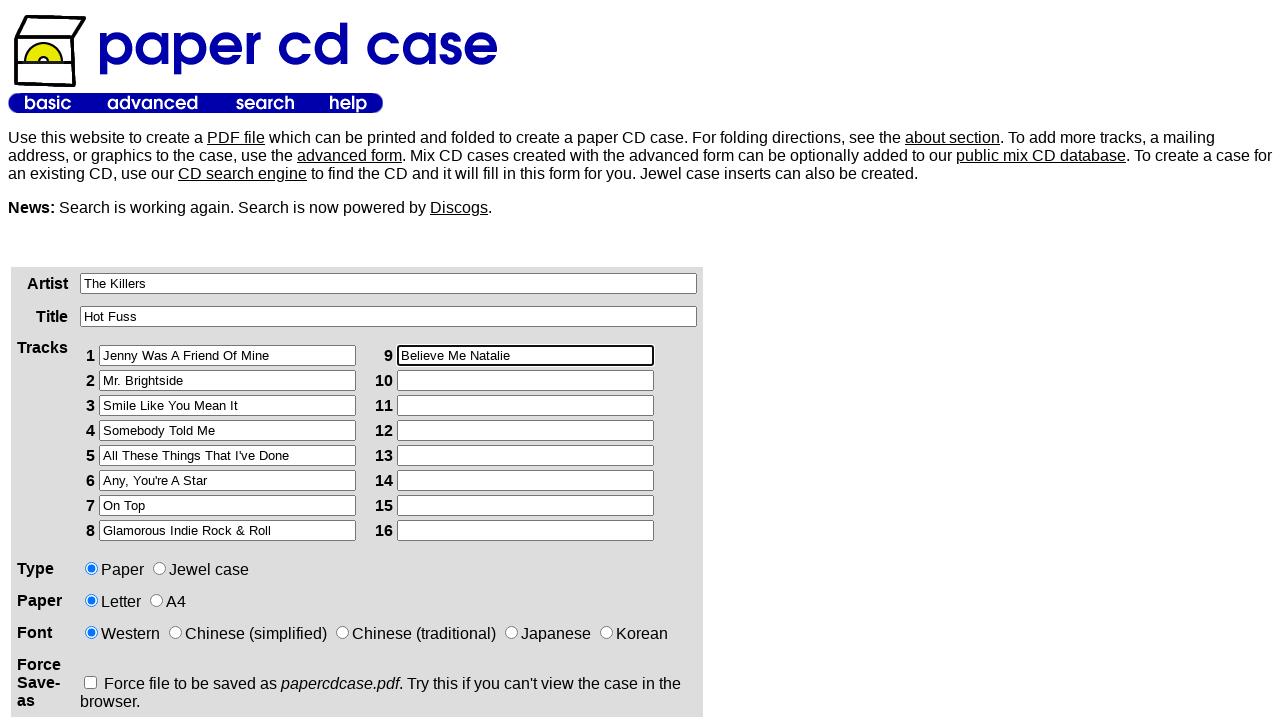

Filled track 10 with 'Midnight Show' on xpath=/html/body/table[2]/tbody/tr/td[1]/div/form/table/tbody/tr[3]/td[2]/table/
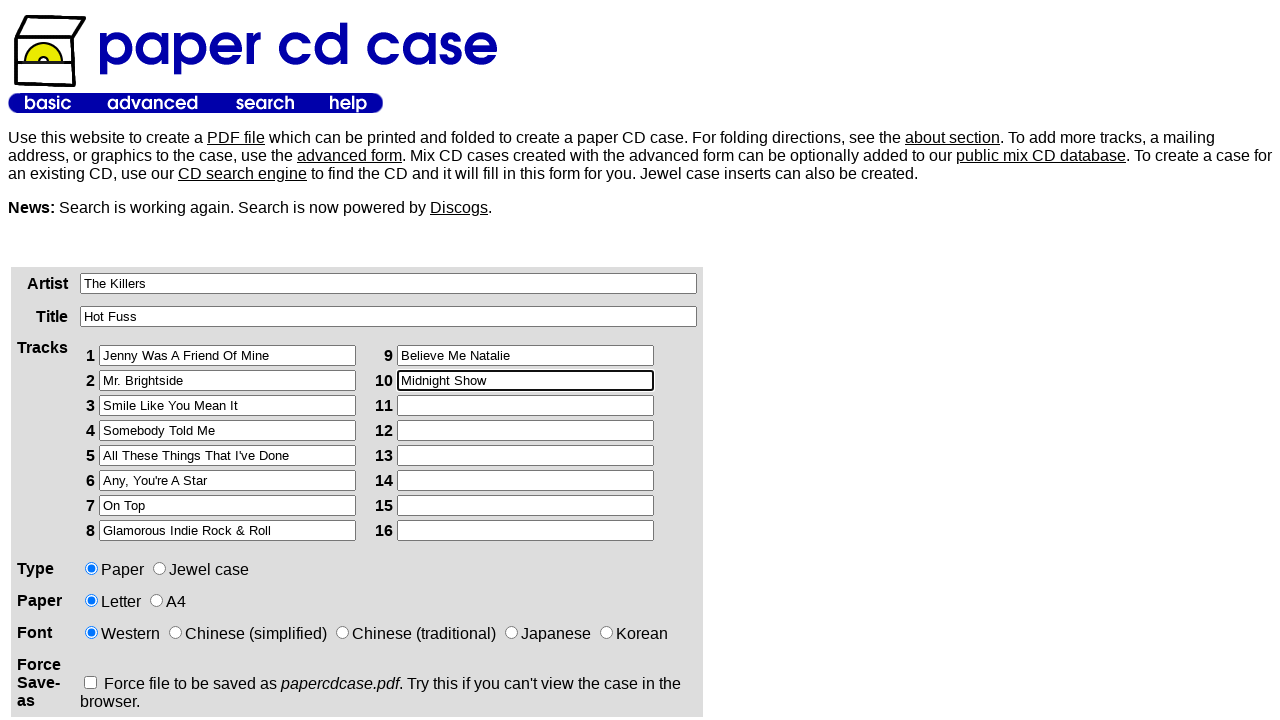

Filled track 11 with 'Everything Will Be Alright' on xpath=/html/body/table[2]/tbody/tr/td[1]/div/form/table/tbody/tr[3]/td[2]/table/
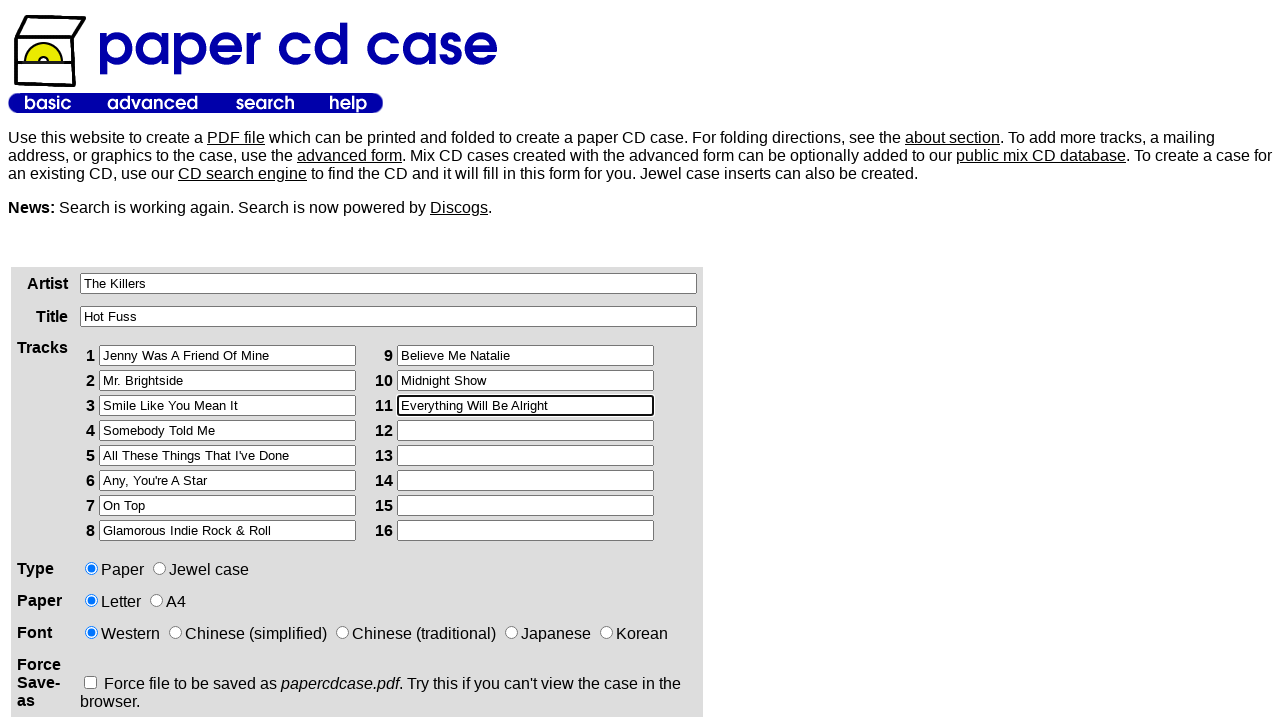

Selected Jewel Case option at (160, 568) on xpath=/html/body/table[2]/tbody/tr/td[1]/div/form/table/tbody/tr[4]/td[2]/input[
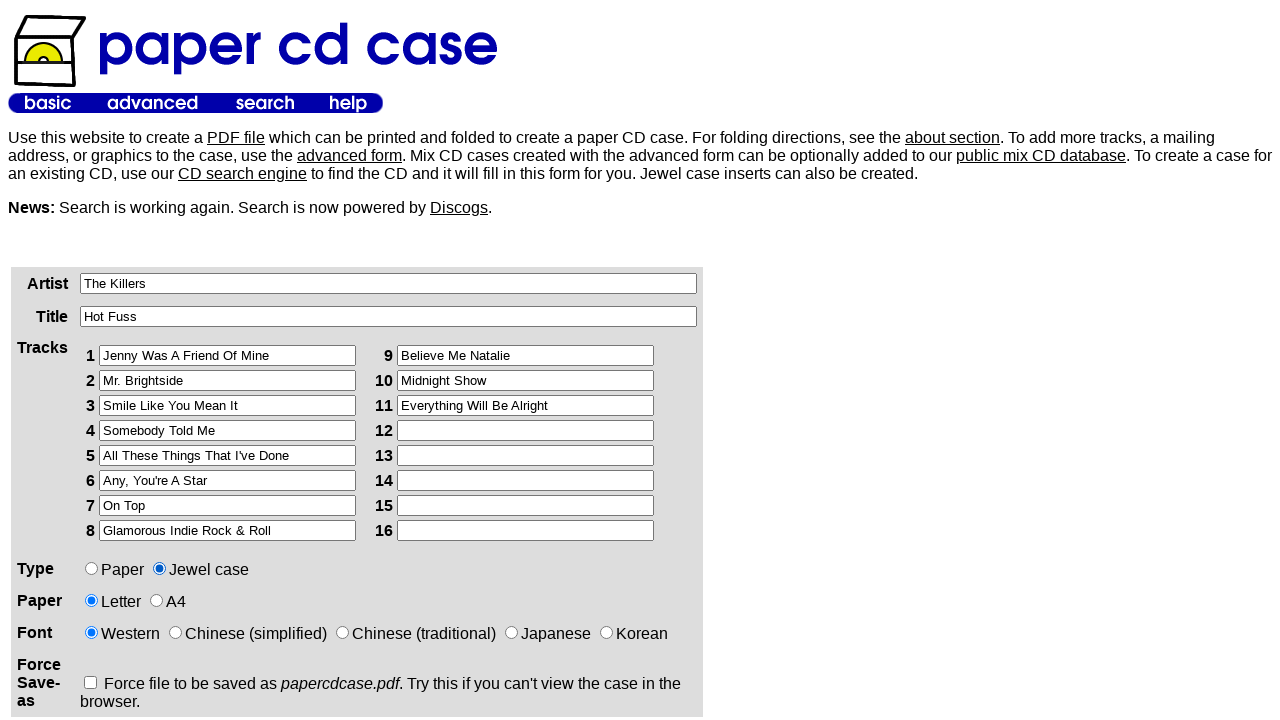

Selected A4 paper size option at (156, 600) on xpath=/html/body/table[2]/tbody/tr/td[1]/div/form/table/tbody/tr[5]/td[2]/input[
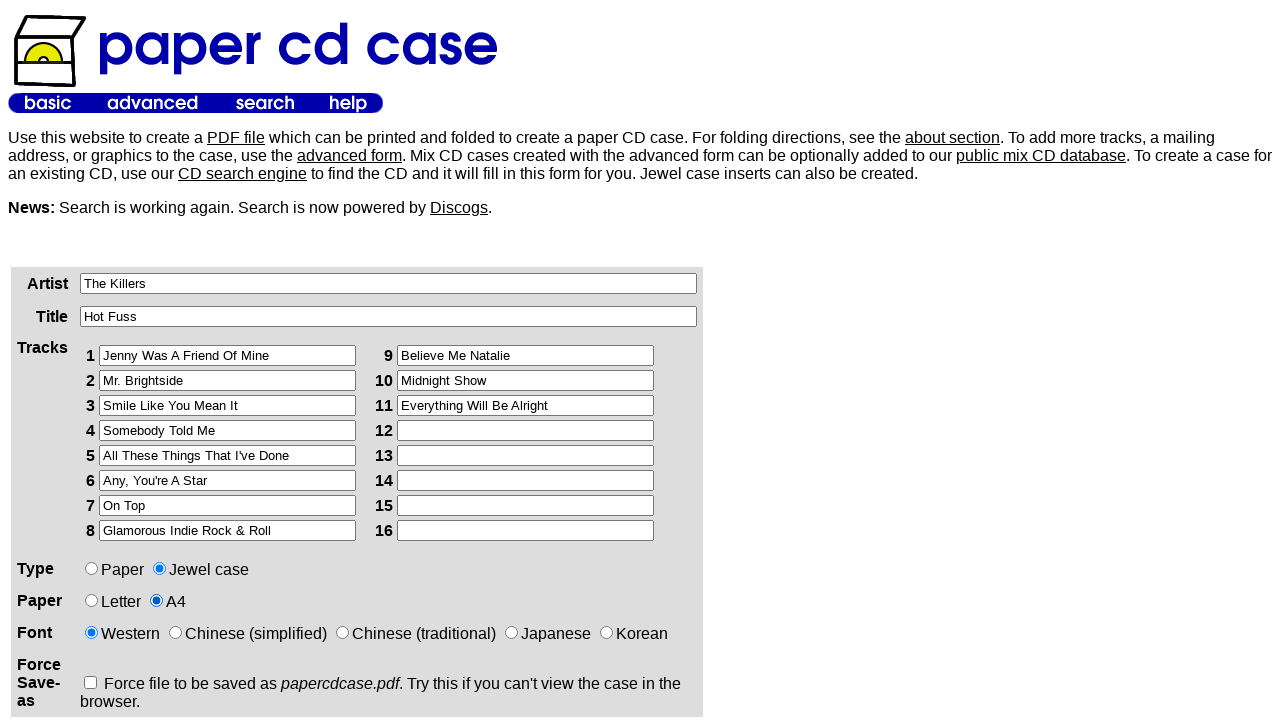

Submitted CD case cover generator form
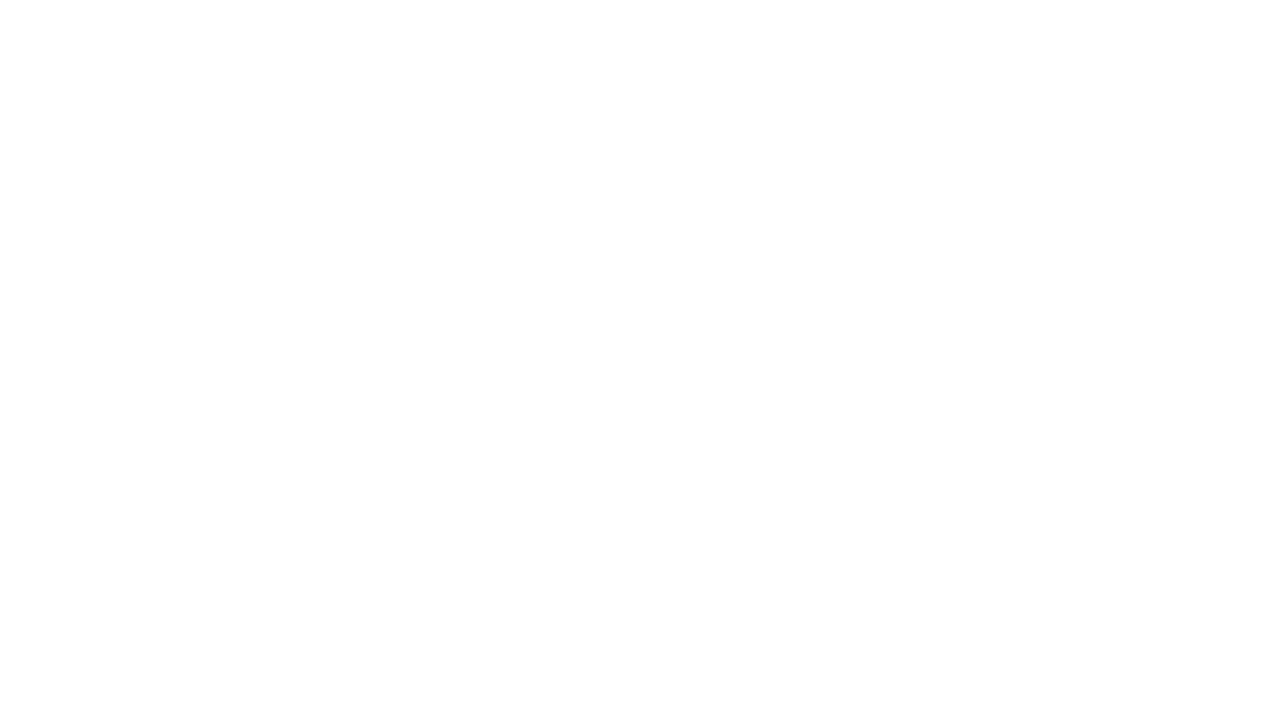

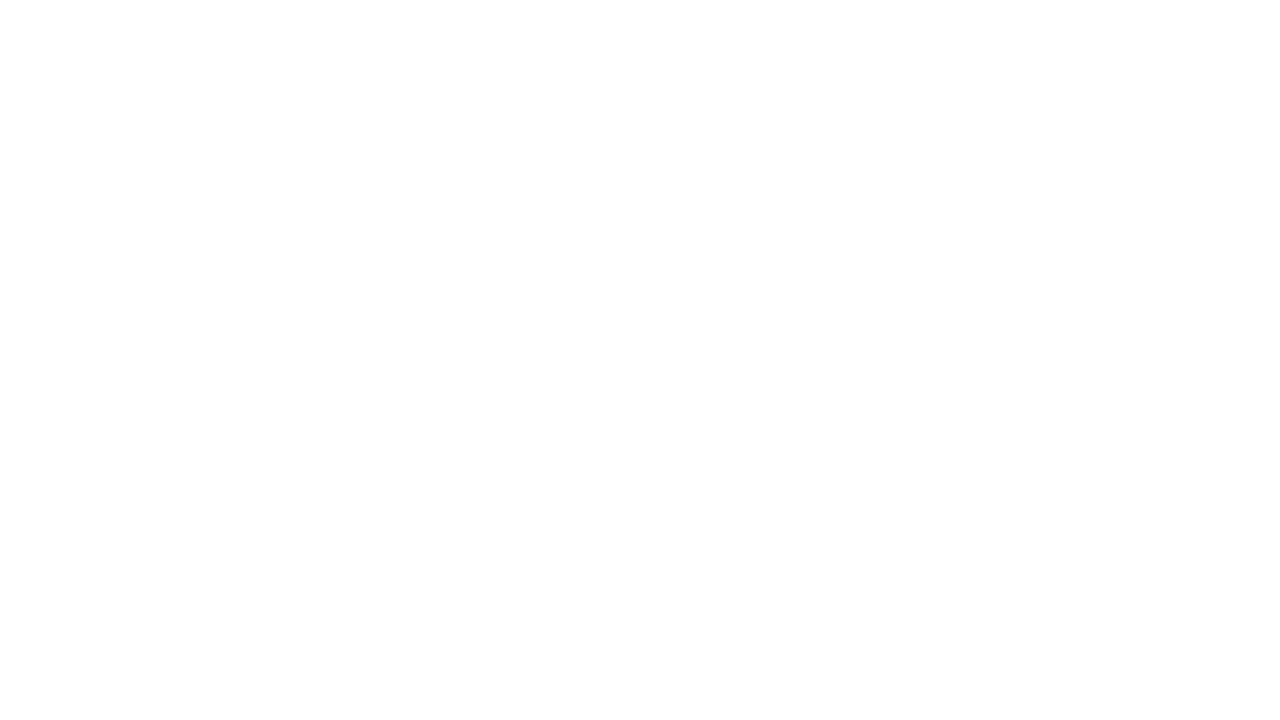